Tests double-click functionality by entering text in a field and performing a double-click action on a button

Starting URL: https://testautomationpractice.blogspot.com/

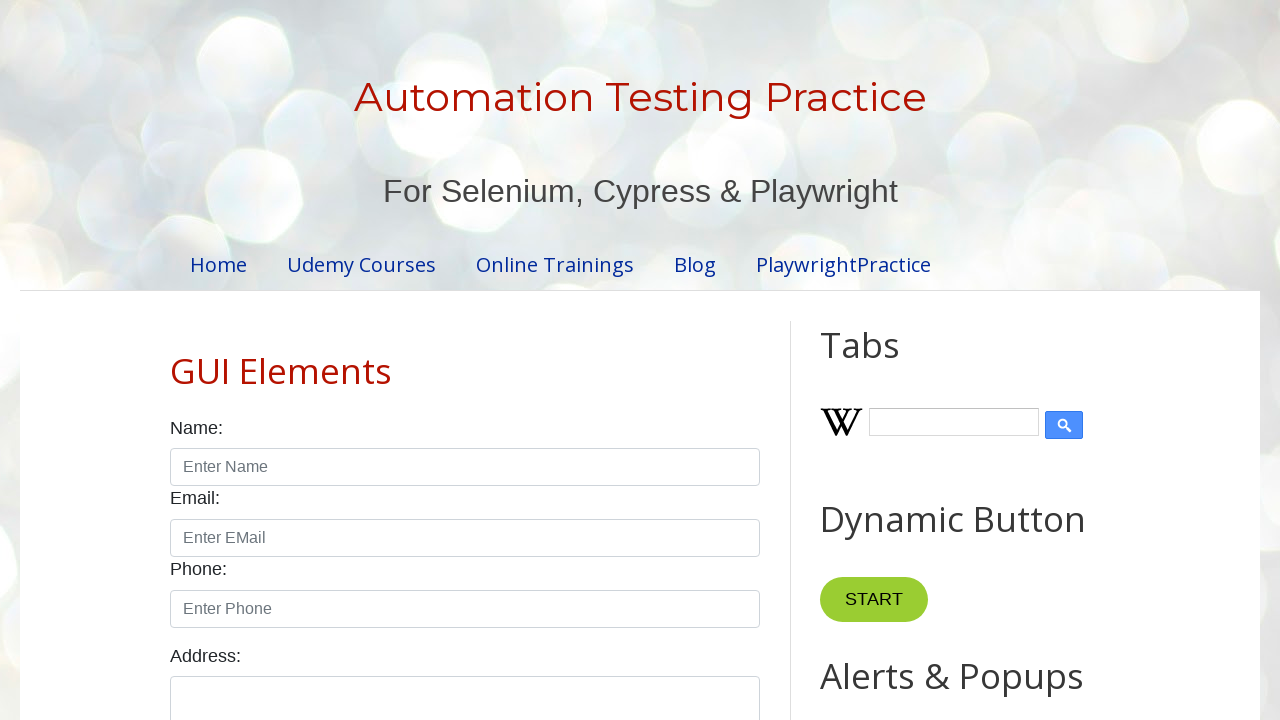

Cleared the first text field on input#field1
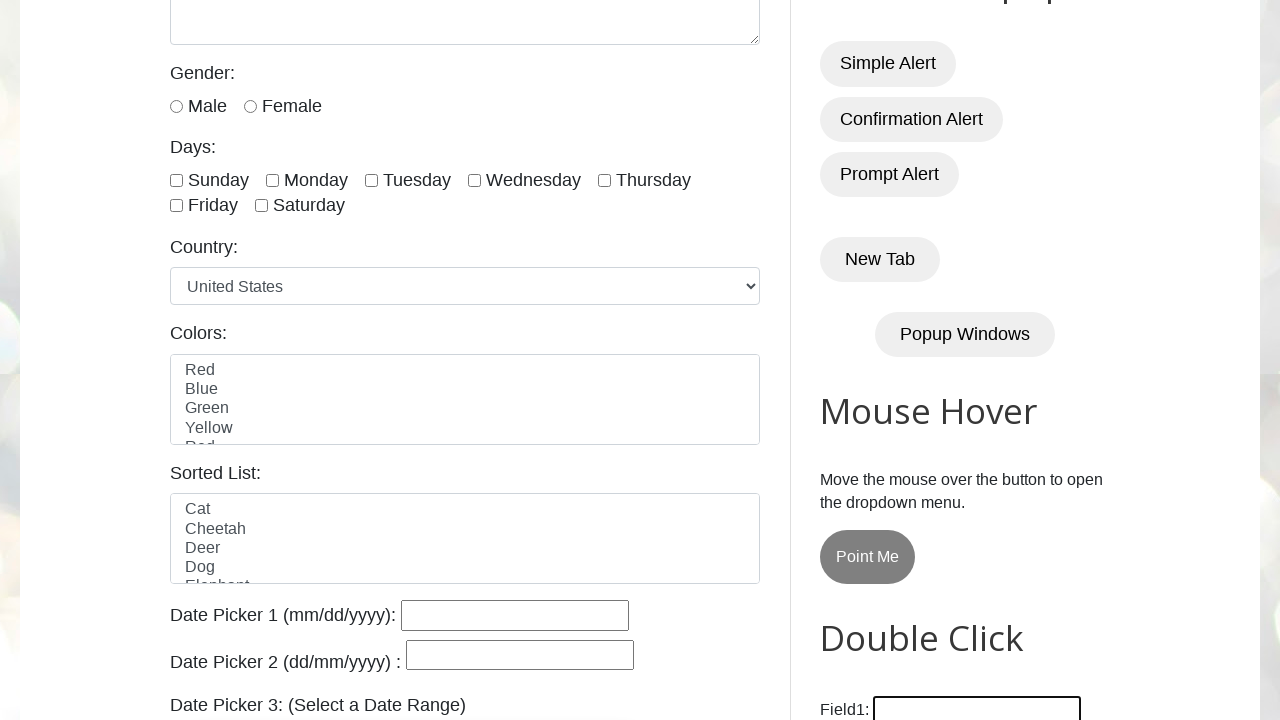

Filled first text field with 'Shashank' on input#field1
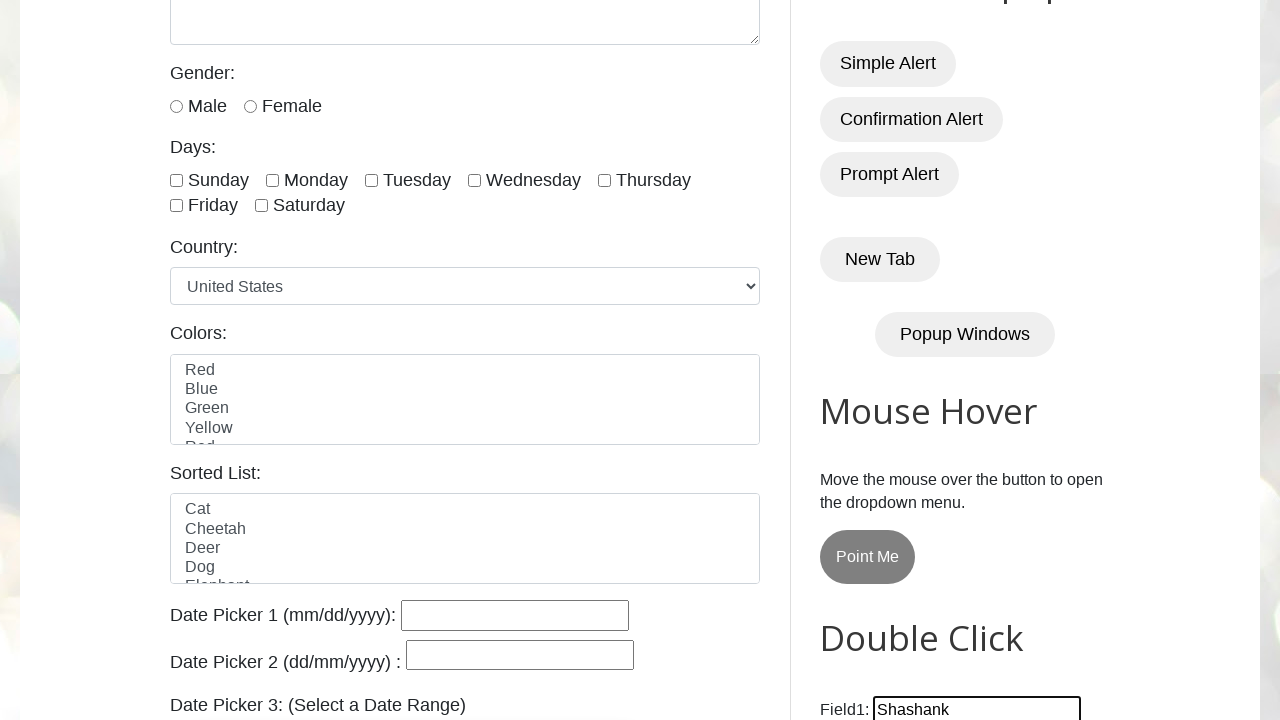

Double-clicked the button to trigger myFunction1() at (885, 360) on button[ondblclick='myFunction1()']
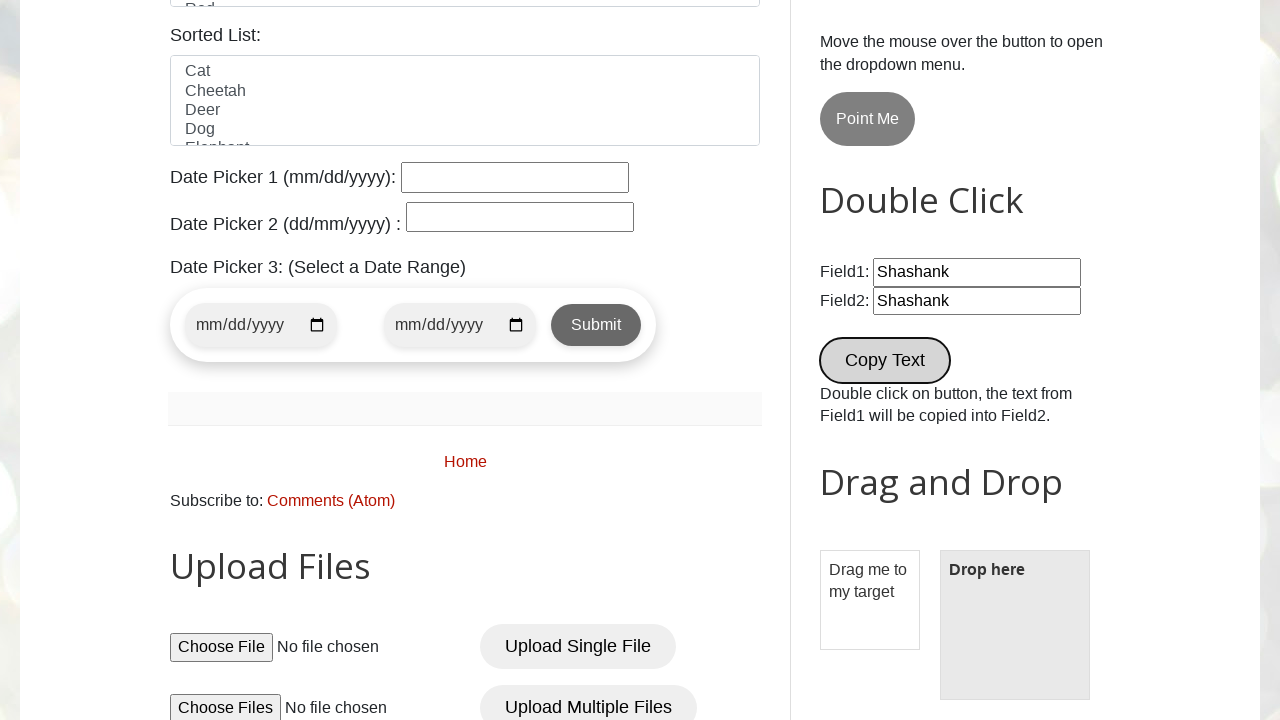

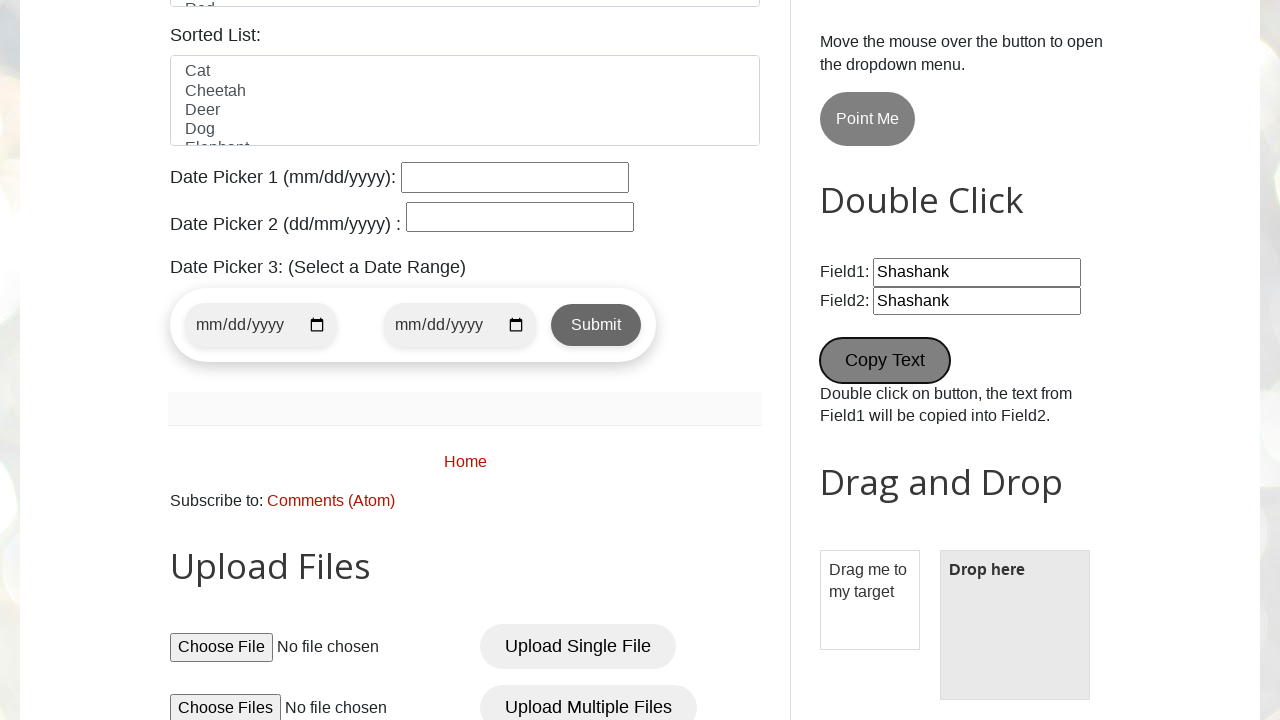